Navigates to the IndiaDesire deals website and maximizes the browser window to verify the page loads correctly.

Starting URL: https://indiadesire.com/

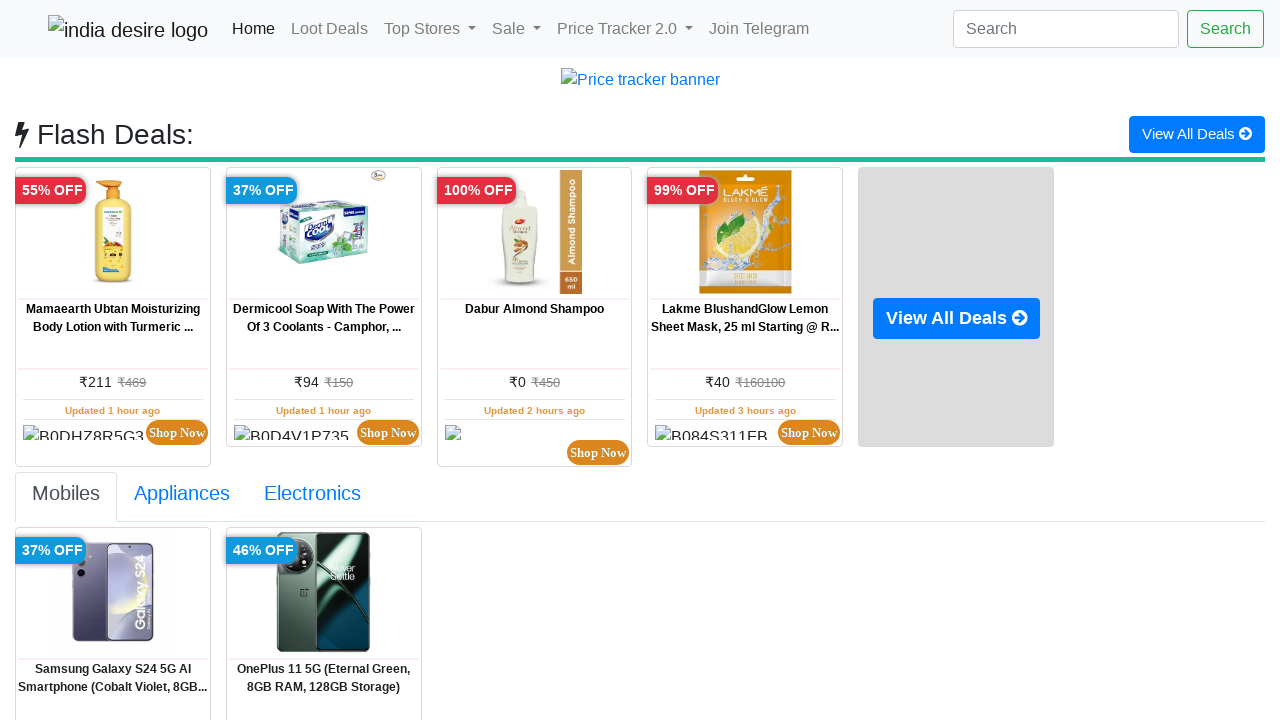

Set viewport size to 1920x1080 to maximize browser window
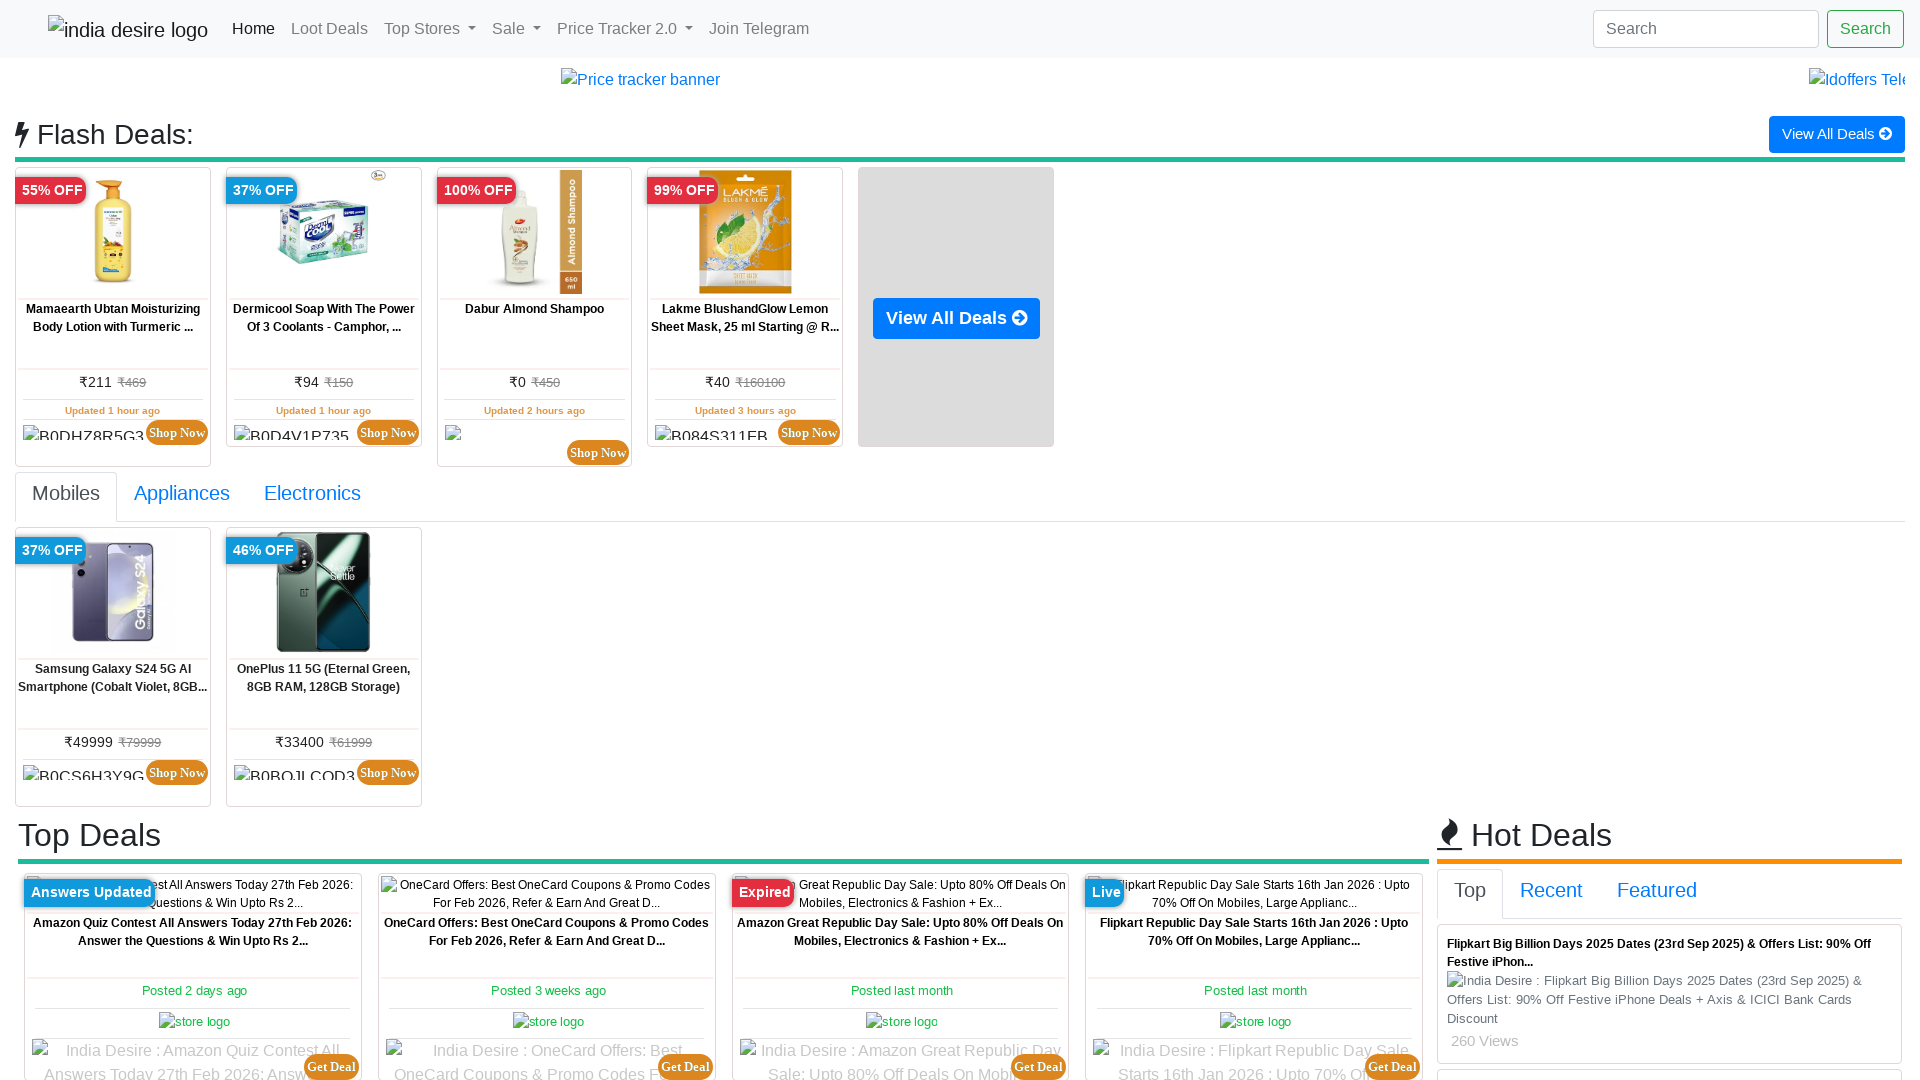

Page loaded and DOM content is ready
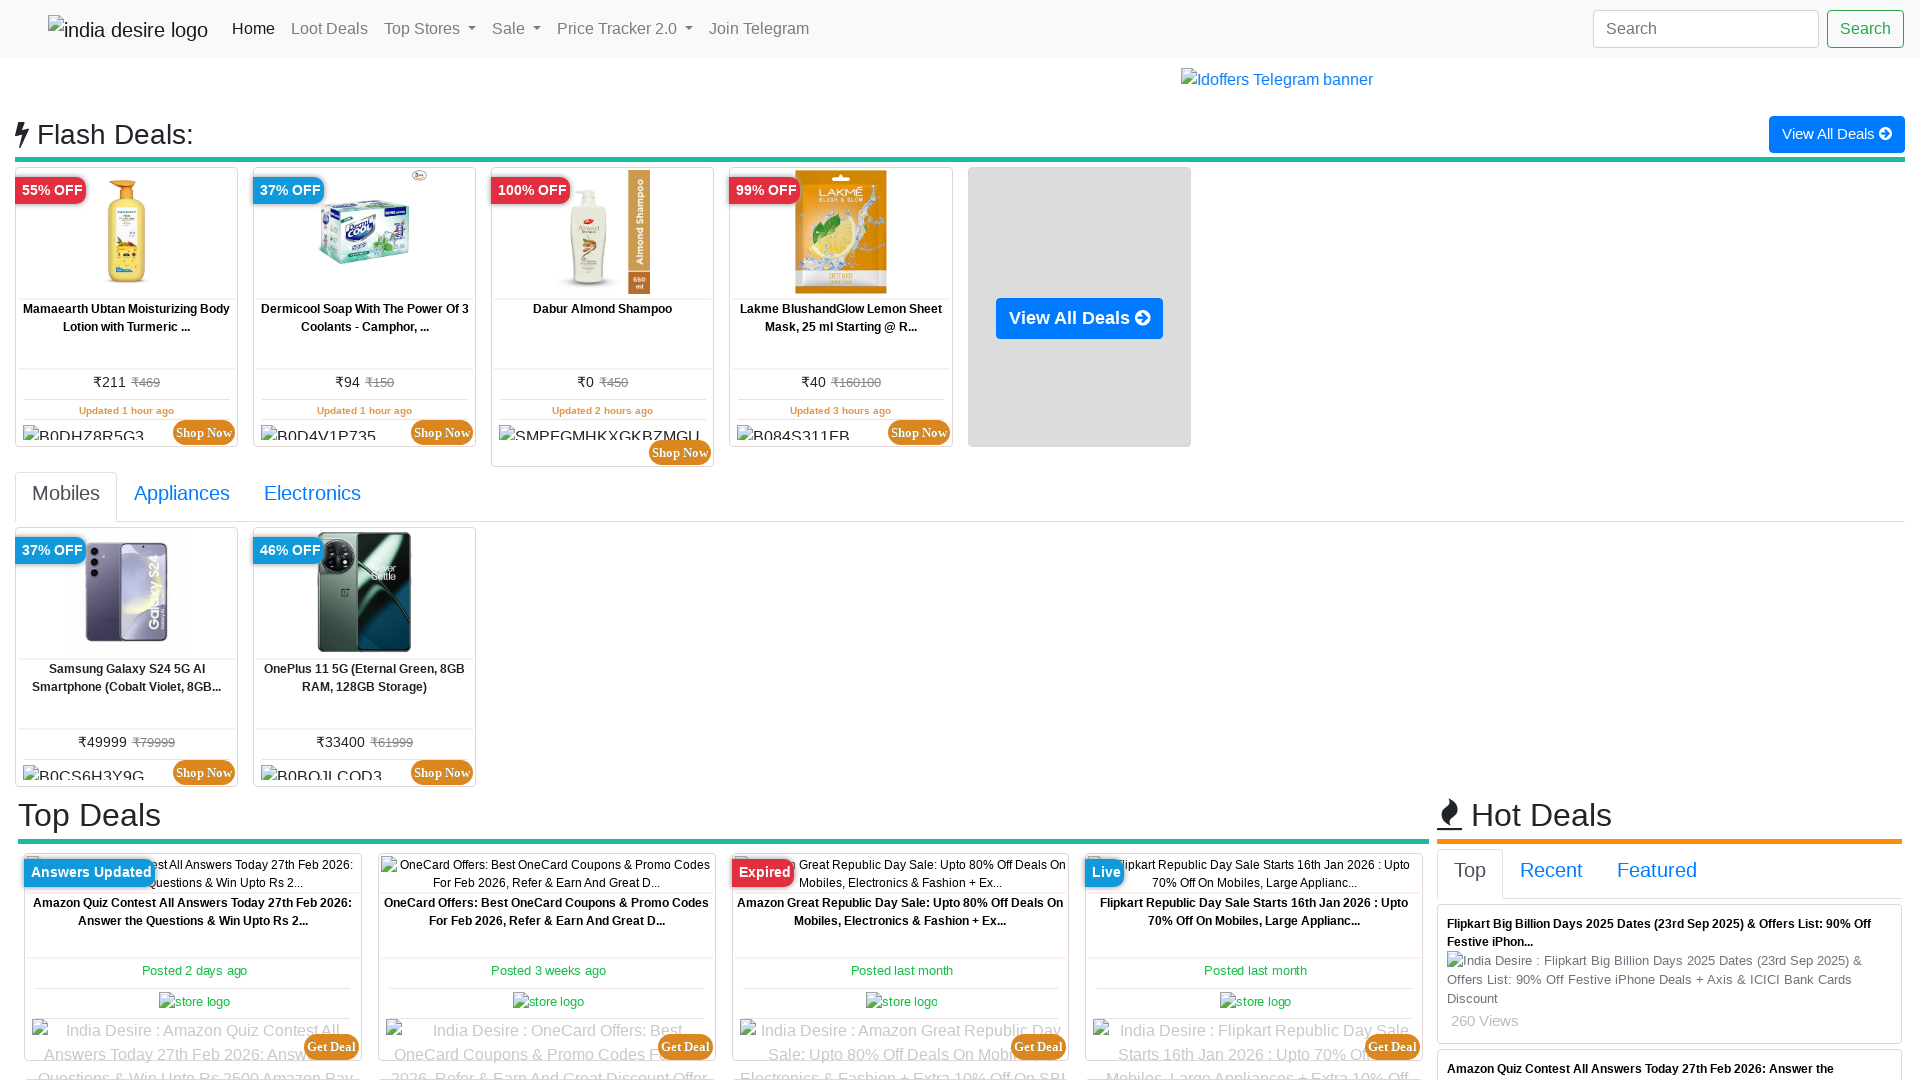

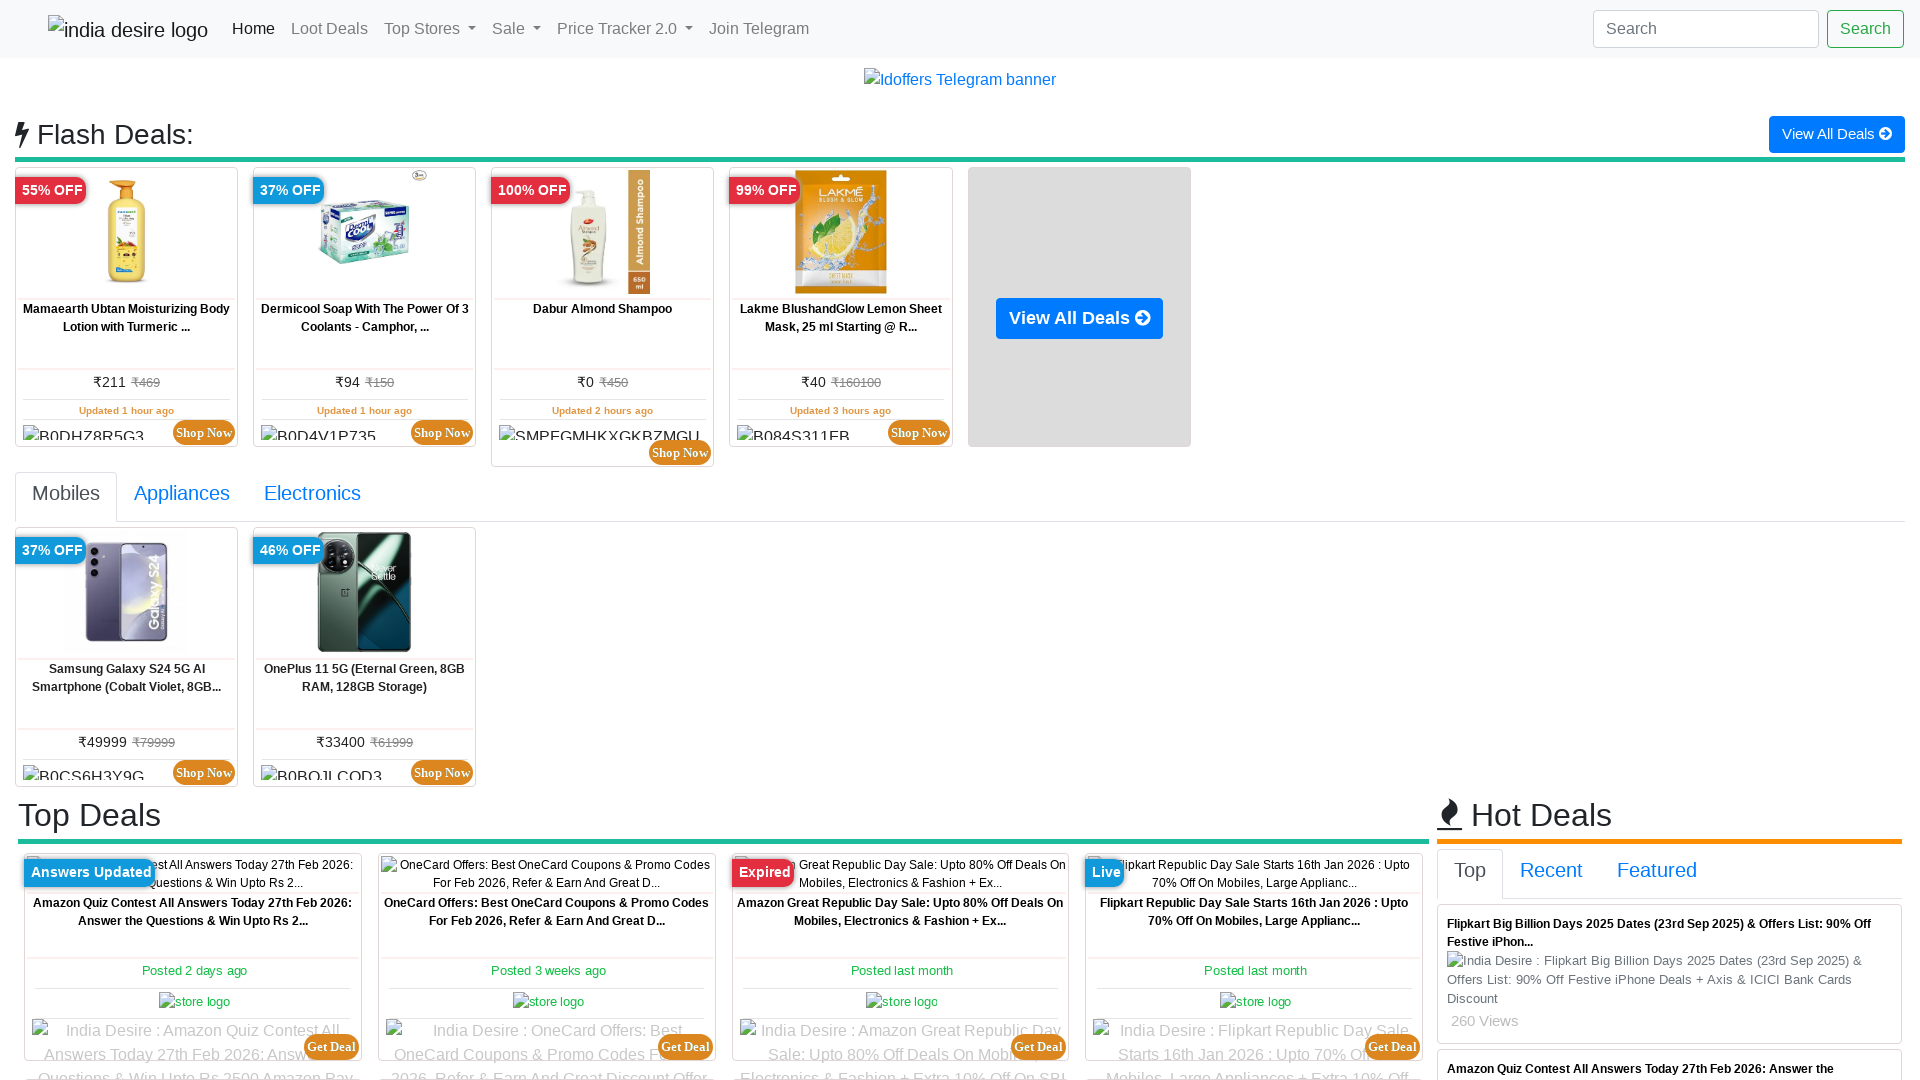